Tests that the news page does not contain 404 errors or "content not found" messages

Starting URL: https://egundem.com/haberler

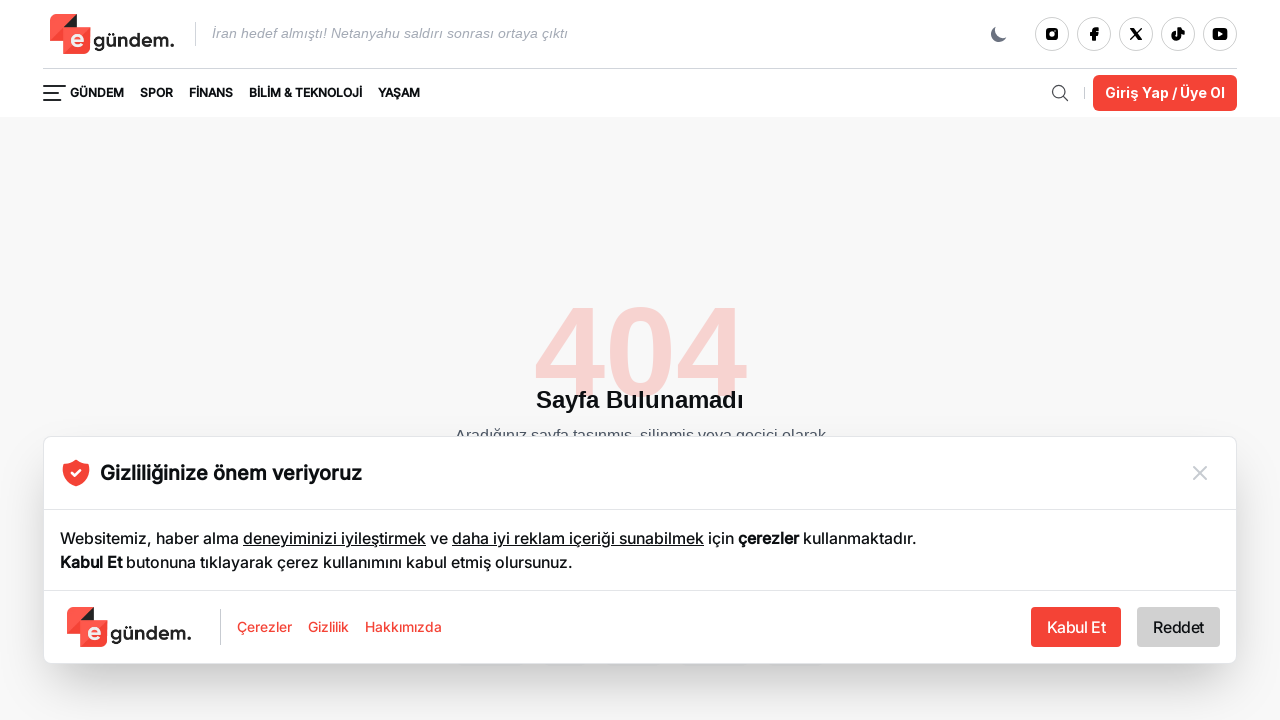

Waited for page to reach domcontentloaded state
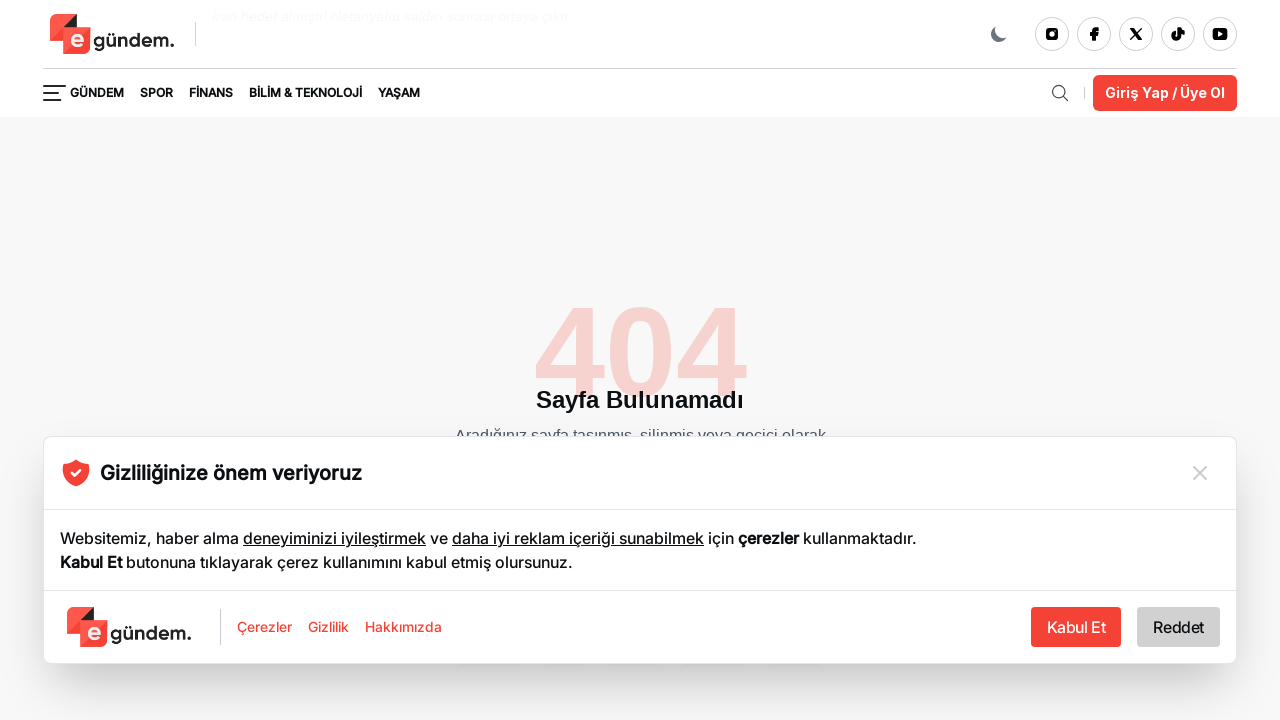

Verified body element is present - page loaded successfully without 404 or empty content errors
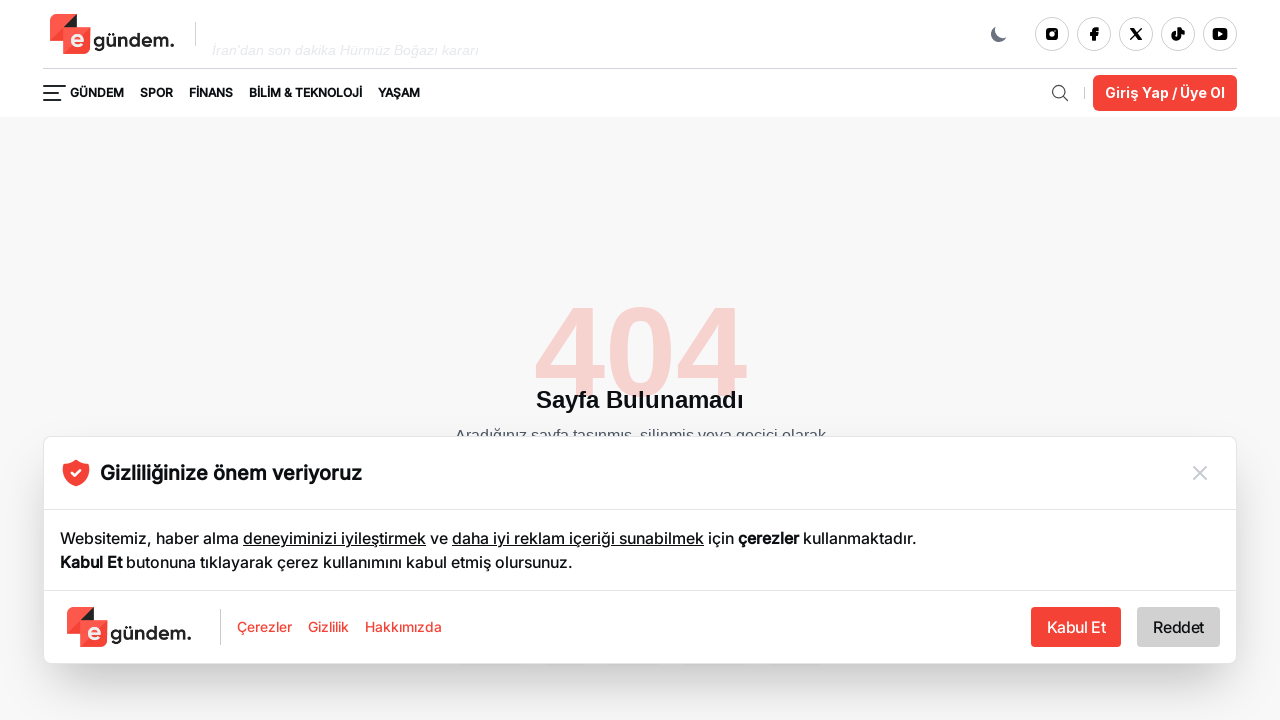

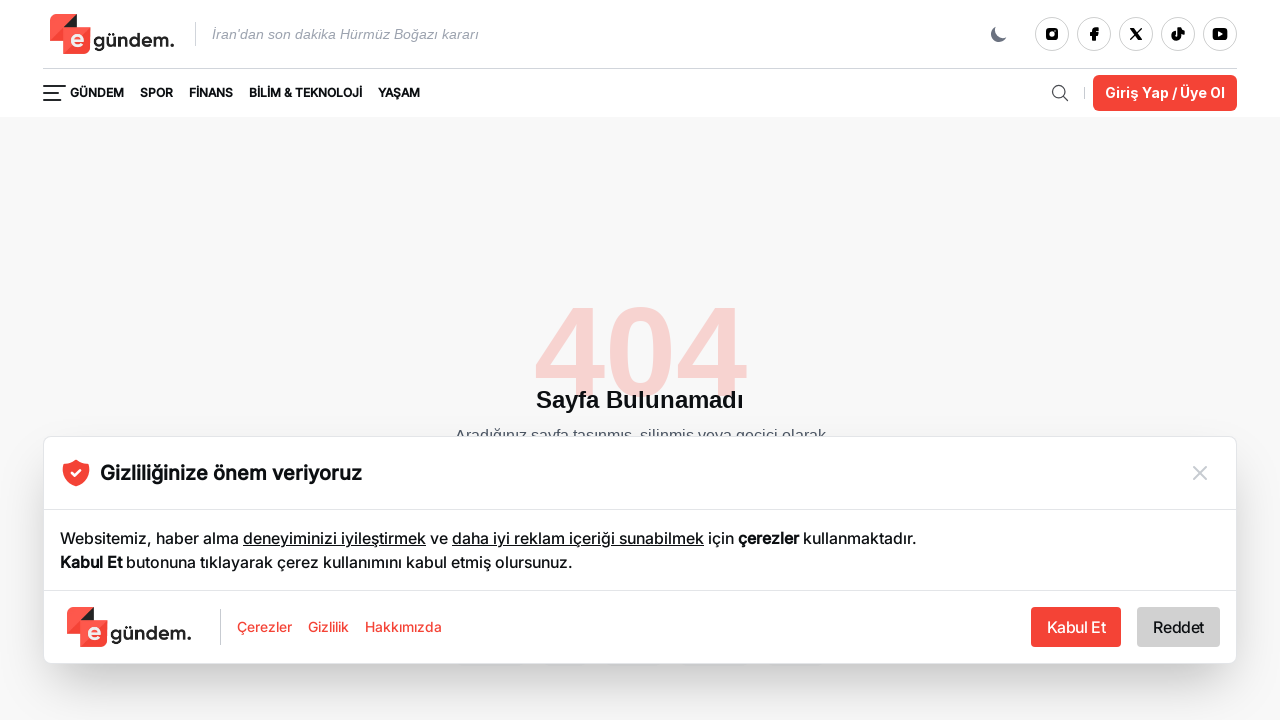